Tests footer links by opening each link in a new tab and verifying they can be accessed

Starting URL: https://rahulshettyacademy.com/AutomationPractice/

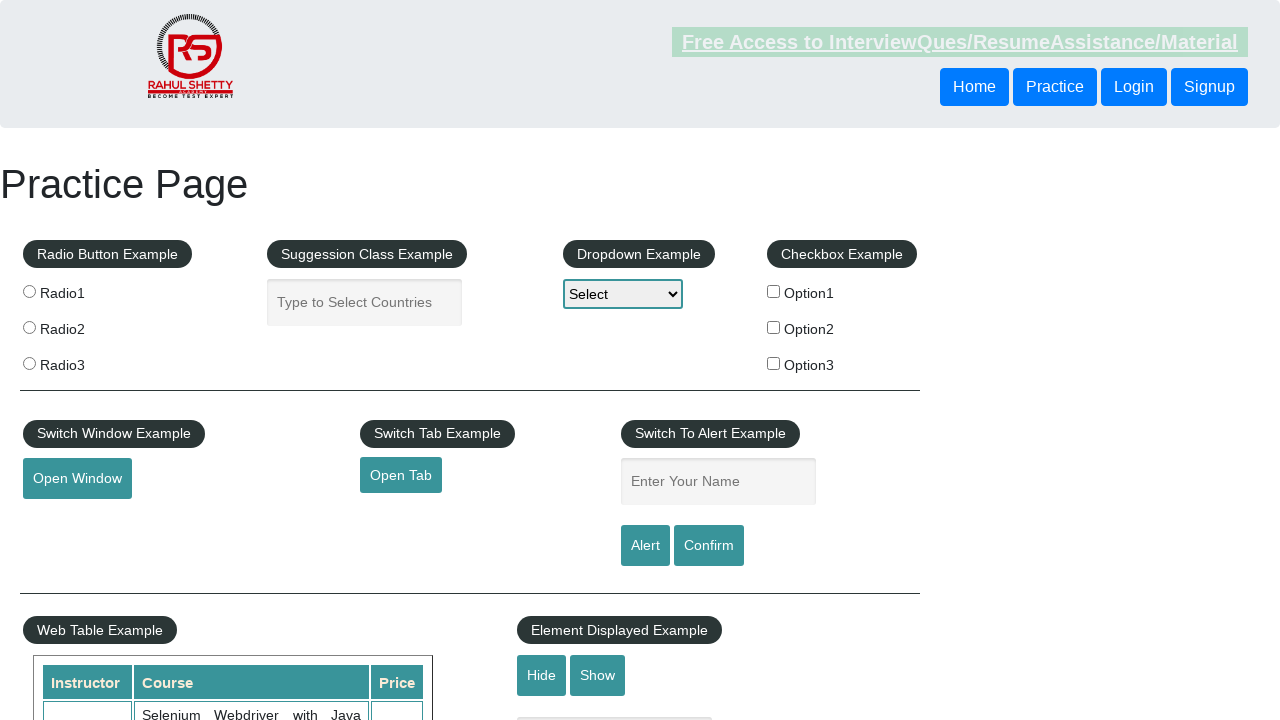

Located footer section with div#gf-BIG
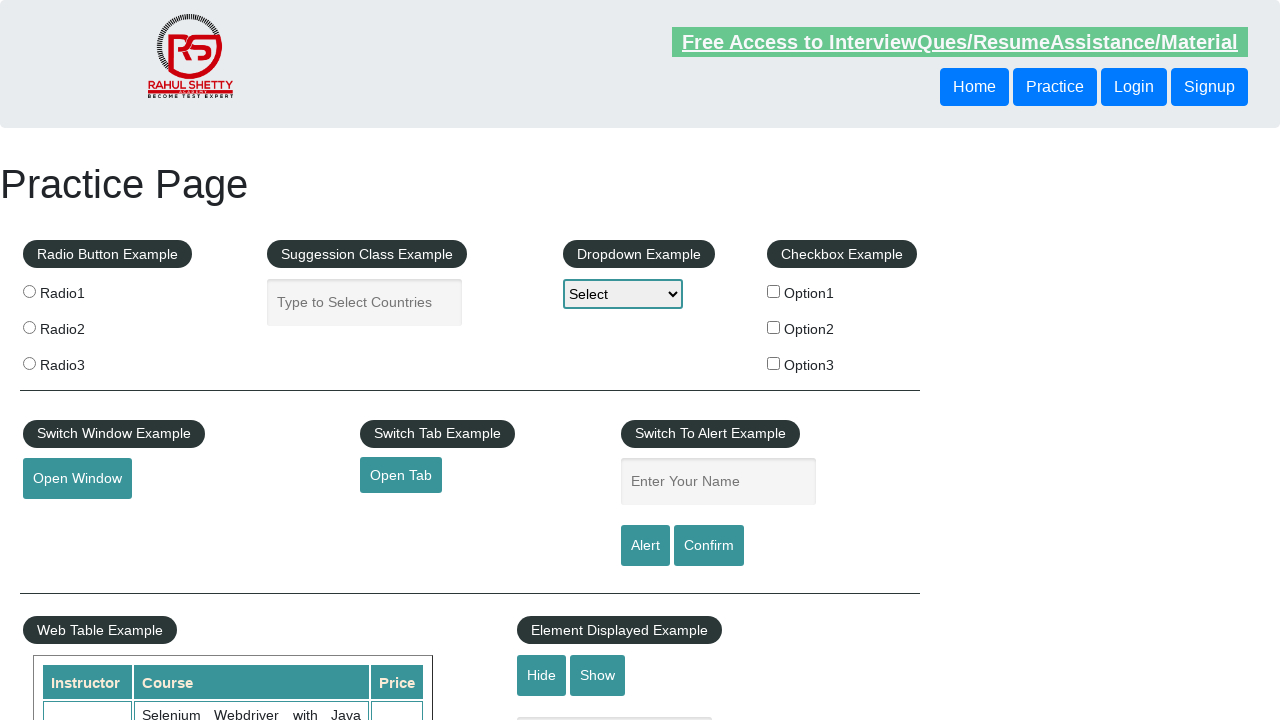

Located footer column unordered list
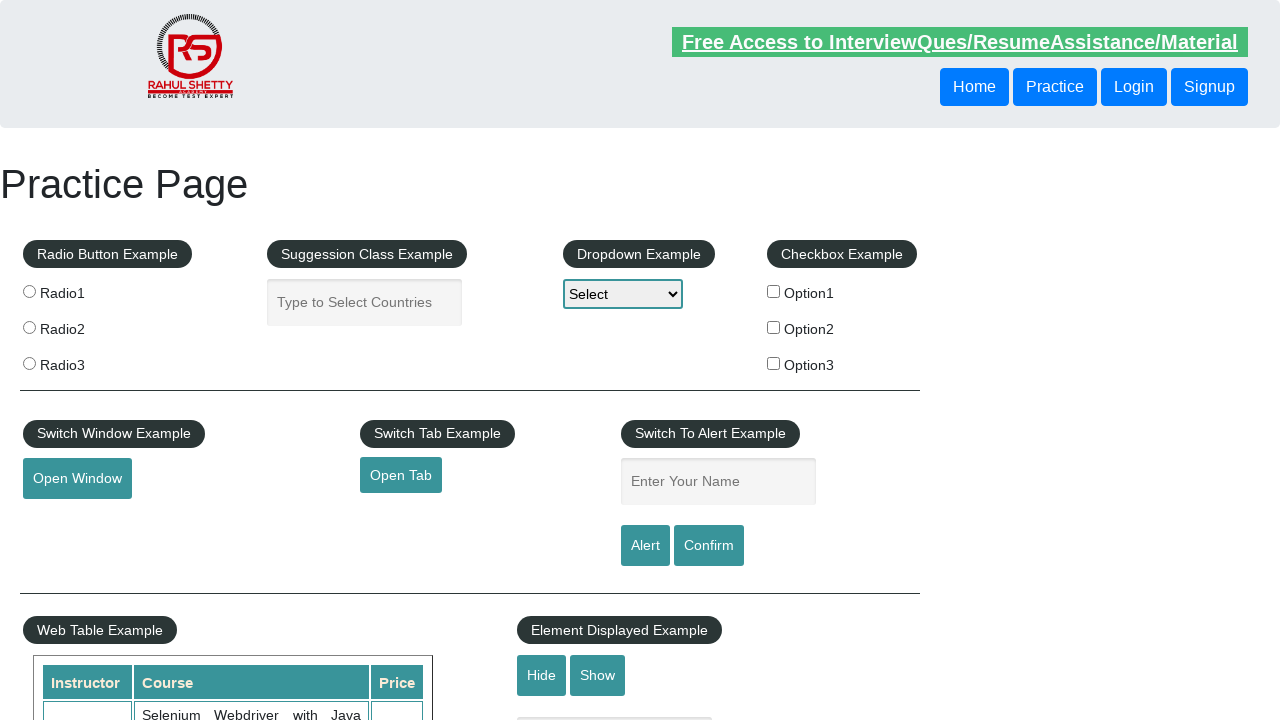

Retrieved all 5 footer links
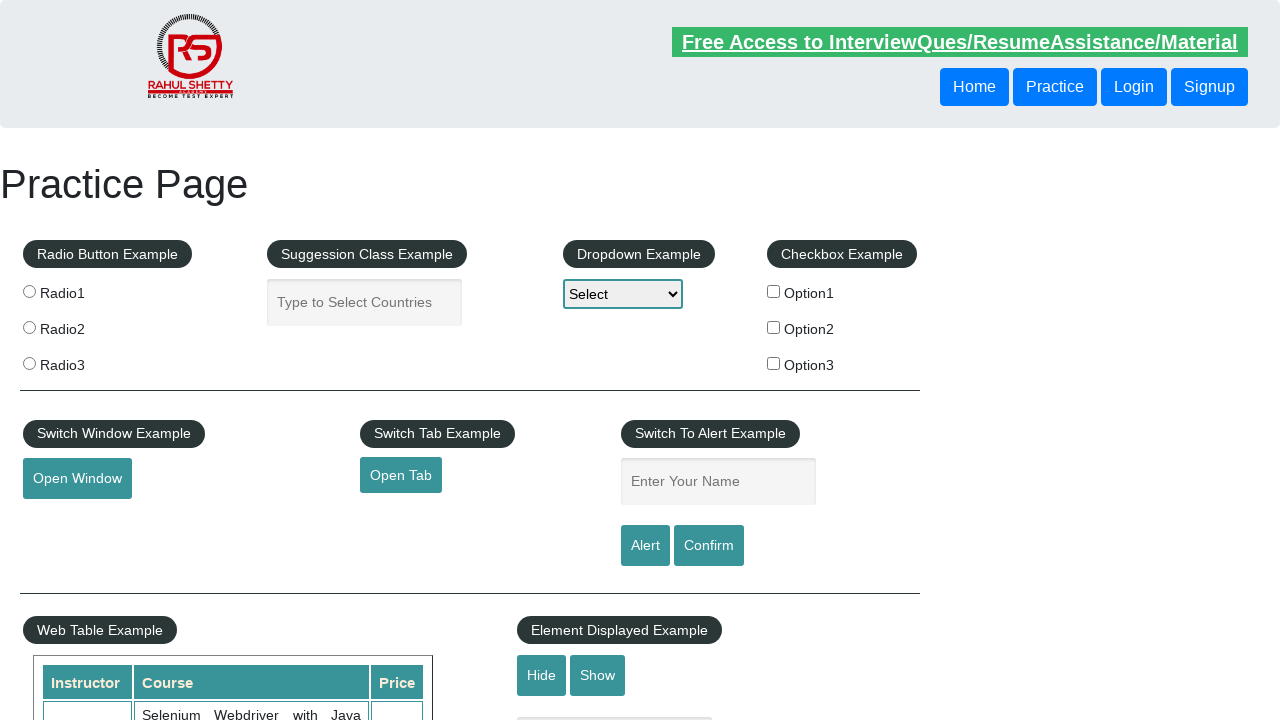

Opened footer link 1 in new tab using Ctrl+Click at (68, 520) on div#gf-BIG >> xpath=//table/tbody/tr/td[1]/ul >> a >> nth=1
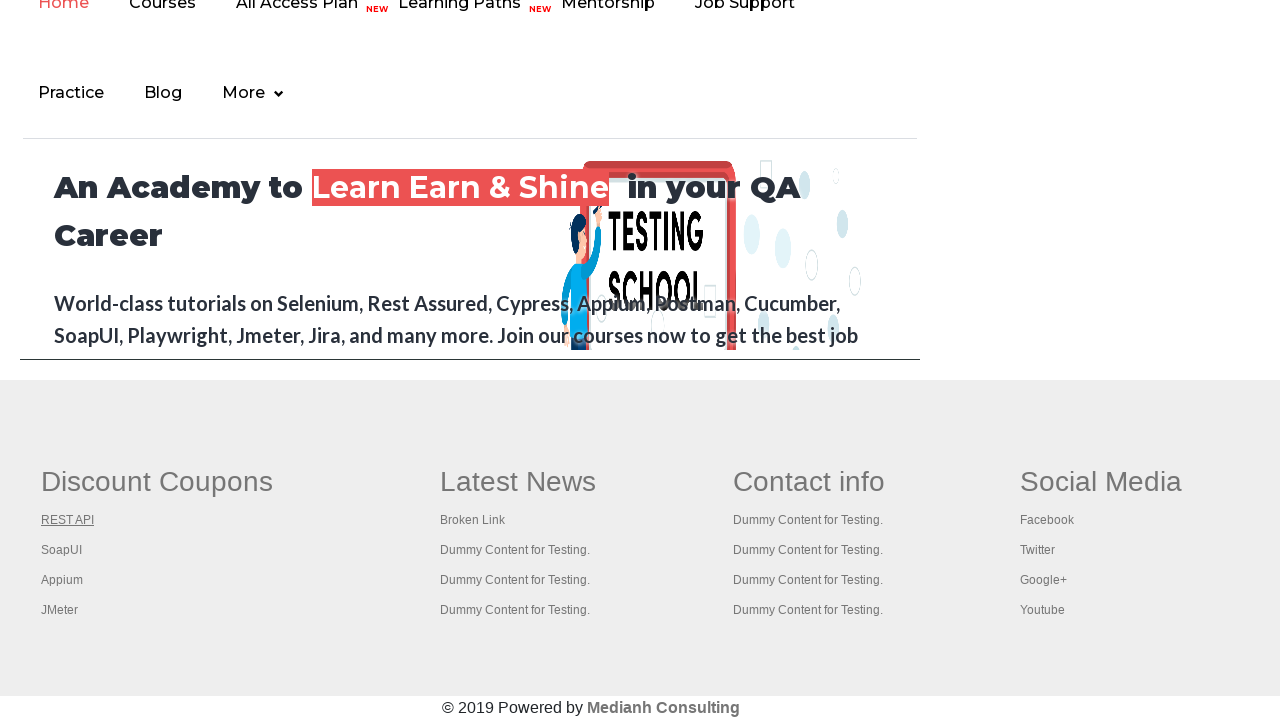

Opened footer link 2 in new tab using Ctrl+Click at (62, 550) on div#gf-BIG >> xpath=//table/tbody/tr/td[1]/ul >> a >> nth=2
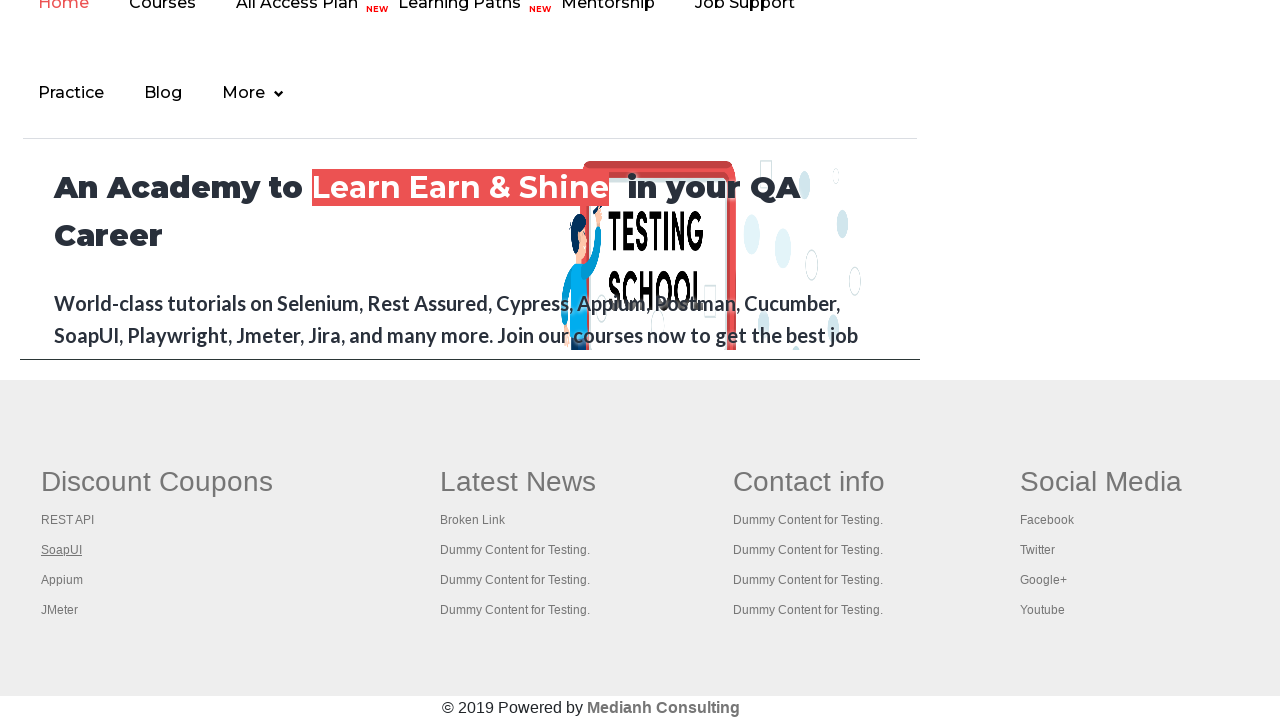

Opened footer link 3 in new tab using Ctrl+Click at (62, 580) on div#gf-BIG >> xpath=//table/tbody/tr/td[1]/ul >> a >> nth=3
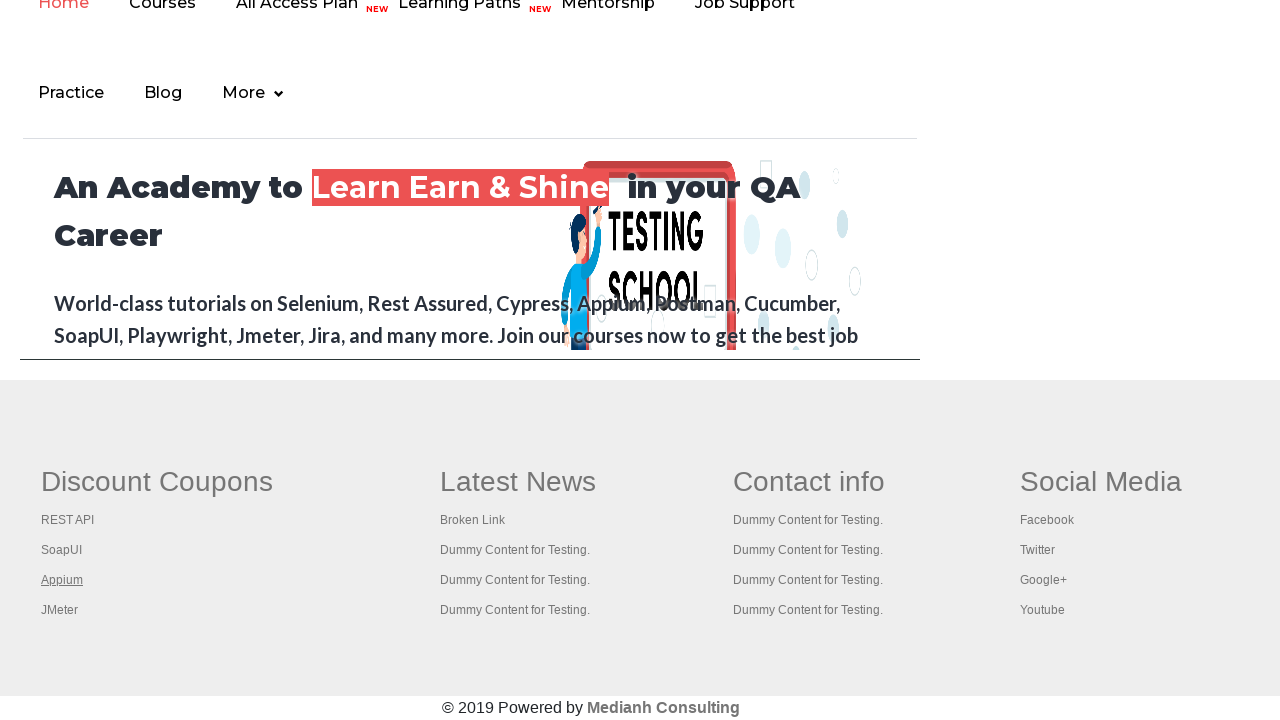

Opened footer link 4 in new tab using Ctrl+Click at (60, 610) on div#gf-BIG >> xpath=//table/tbody/tr/td[1]/ul >> a >> nth=4
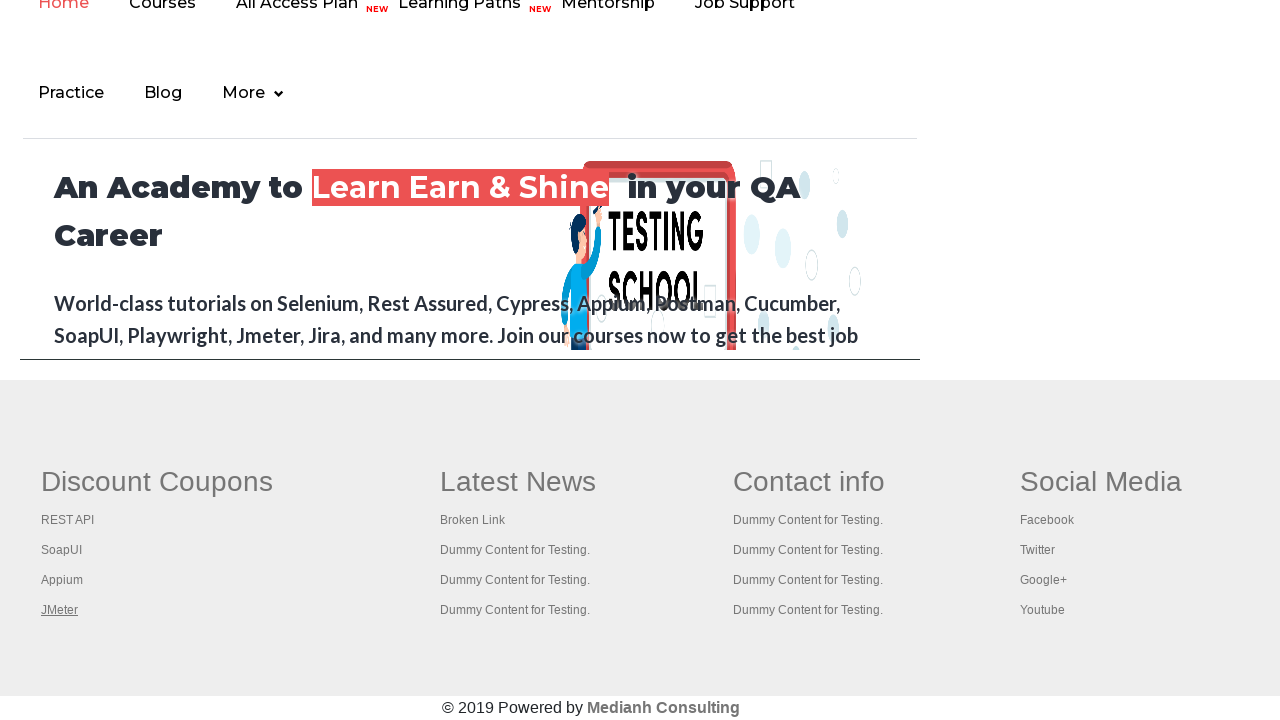

Switched to tab and verified title: Practice Page
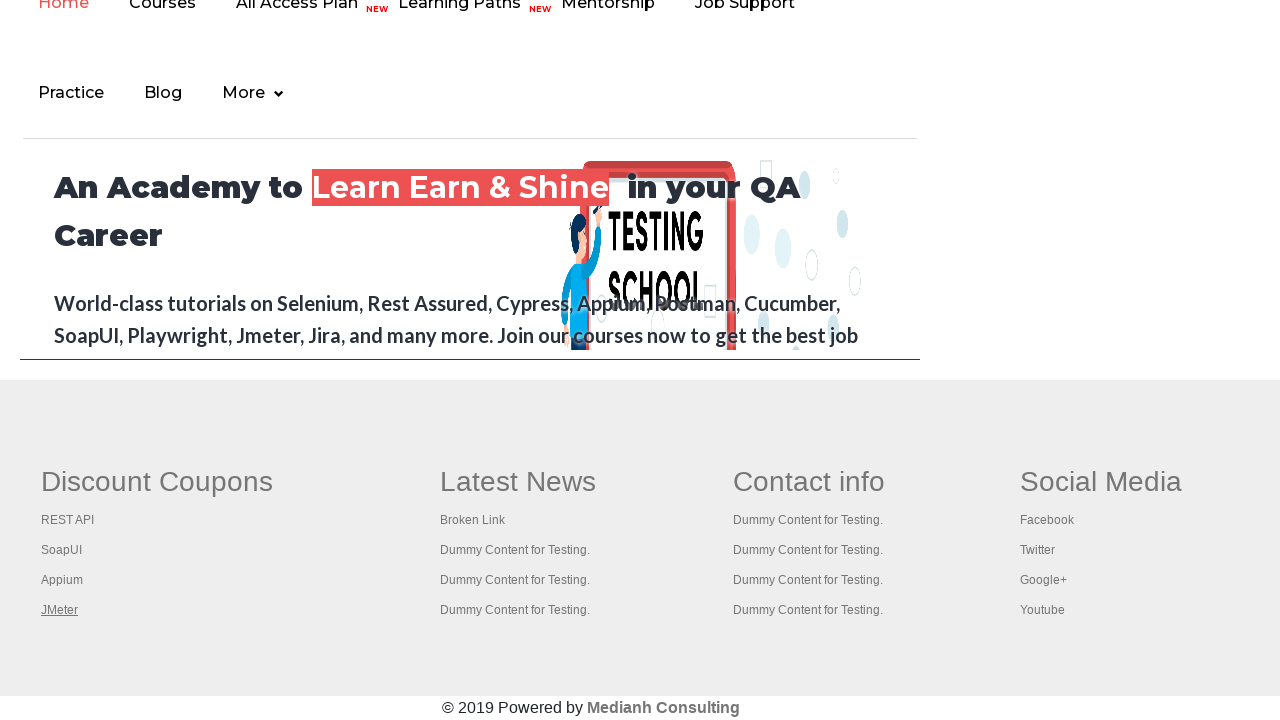

Switched to tab and verified title: REST API Tutorial
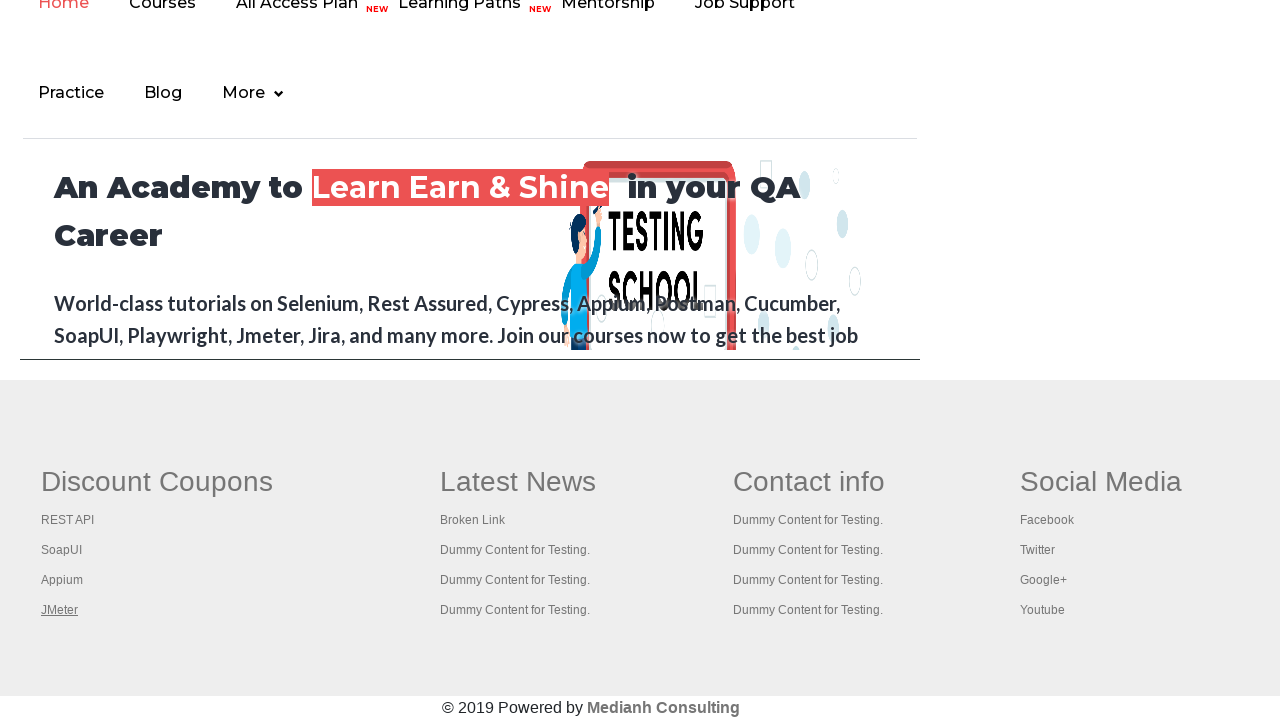

Switched to tab and verified title: The World’s Most Popular API Testing Tool | SoapUI
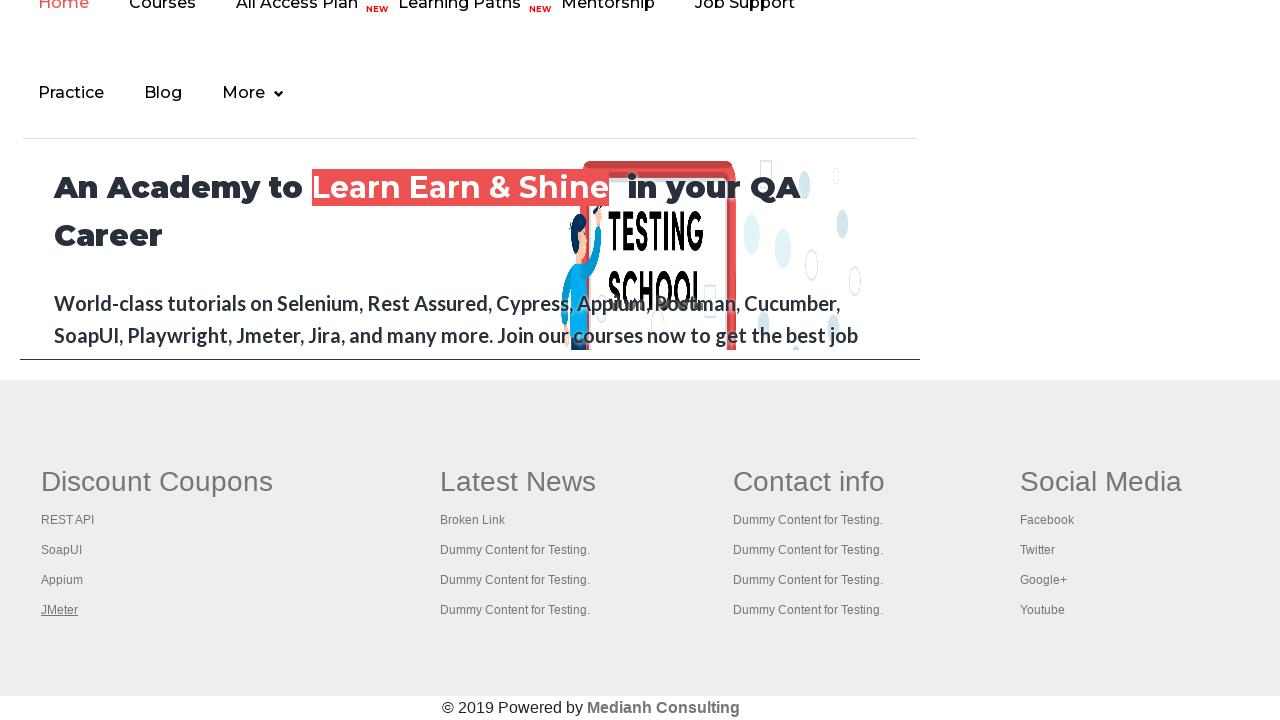

Switched to tab and verified title: Appium tutorial for Mobile Apps testing | RahulShetty Academy | Rahul
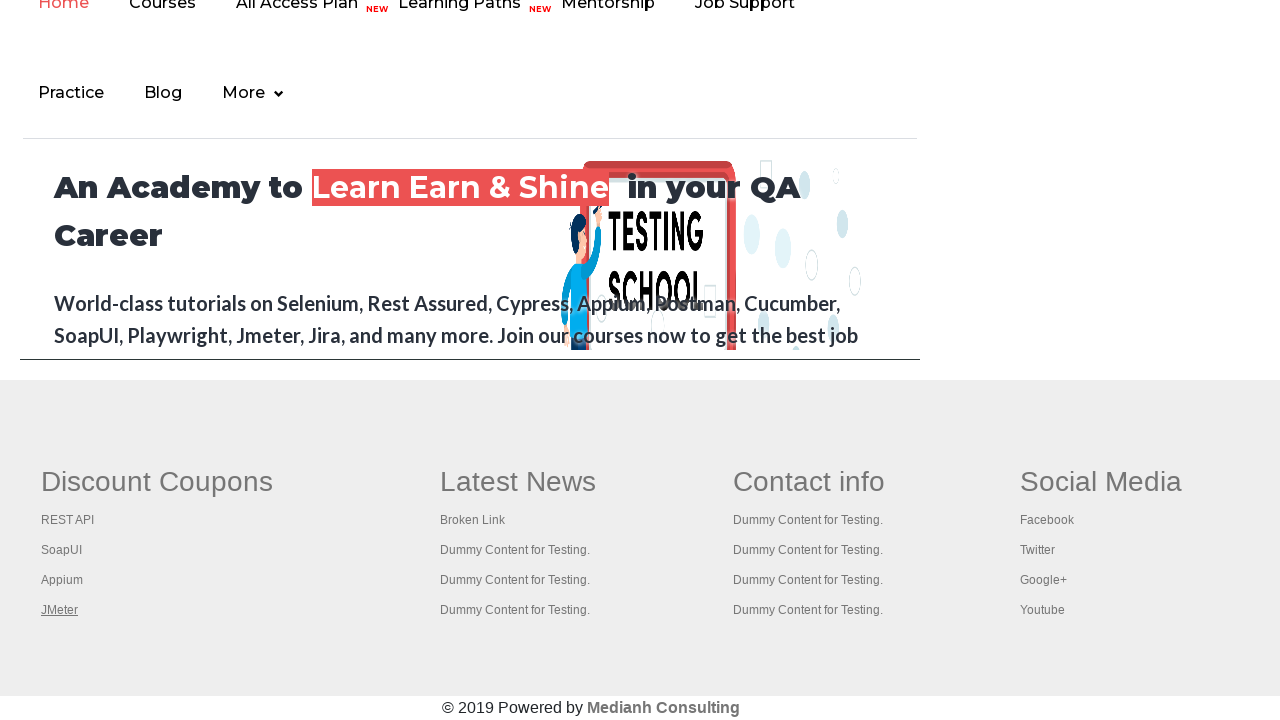

Switched to tab and verified title: Apache JMeter - Apache JMeter™
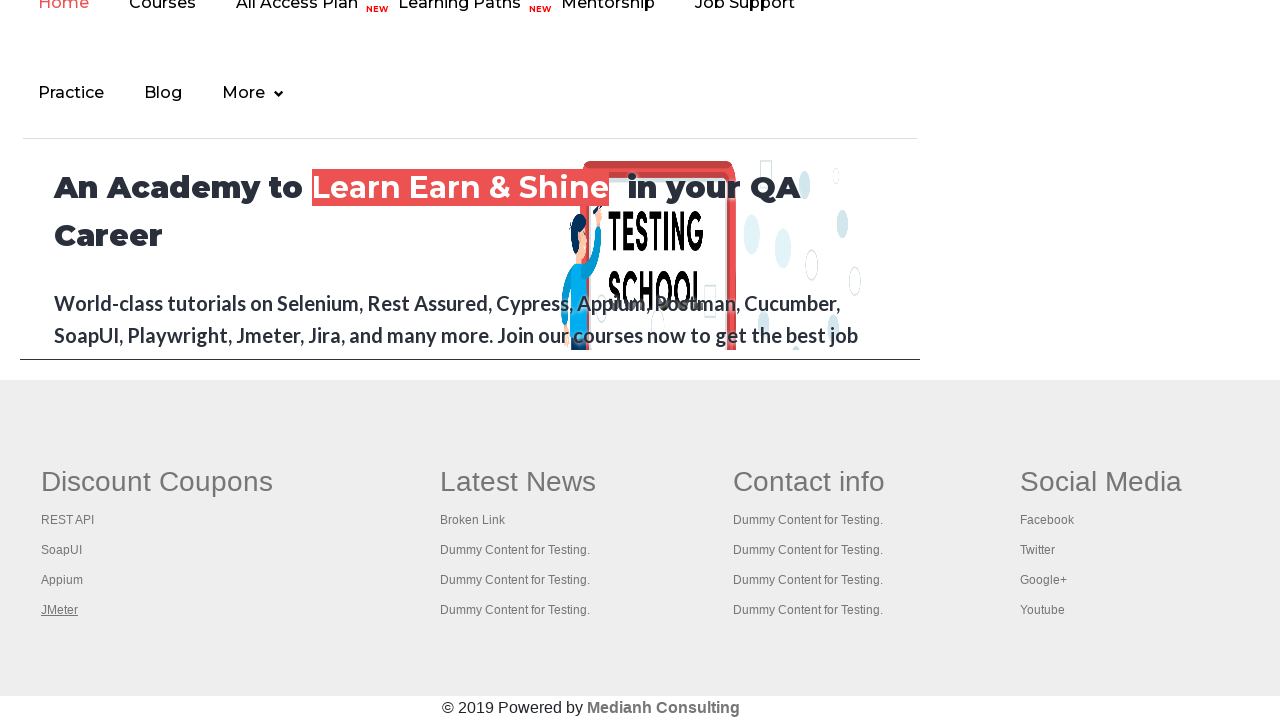

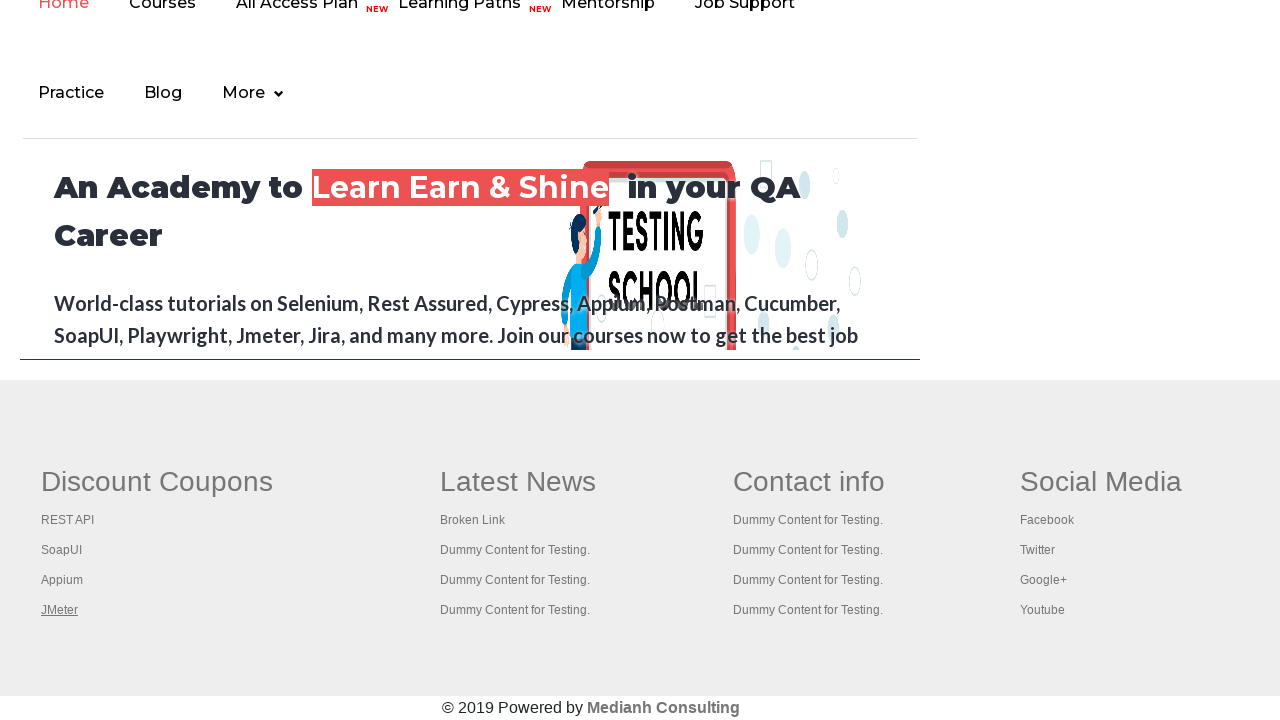